Tests entering text in a JavaScript prompt by clicking the third button, entering a name, and verifying it appears in the result

Starting URL: https://the-internet.herokuapp.com/javascript_alerts

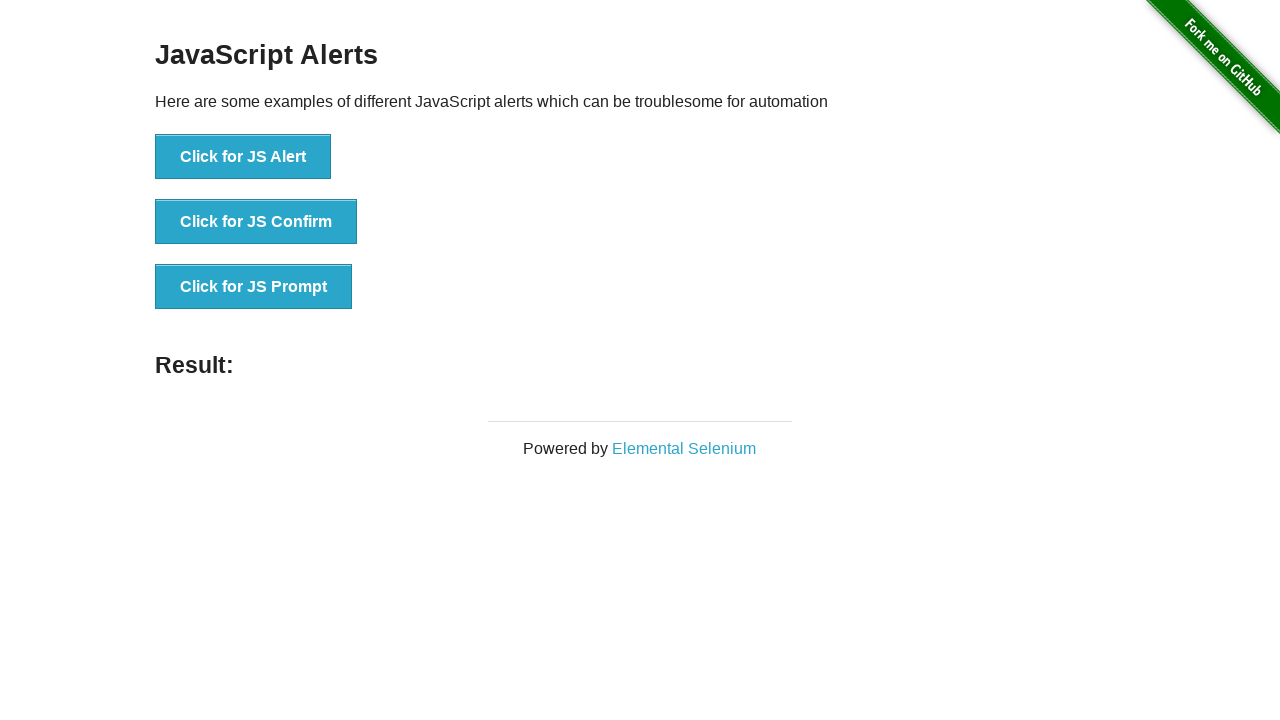

Set up dialog handler to accept prompt with 'Burak'
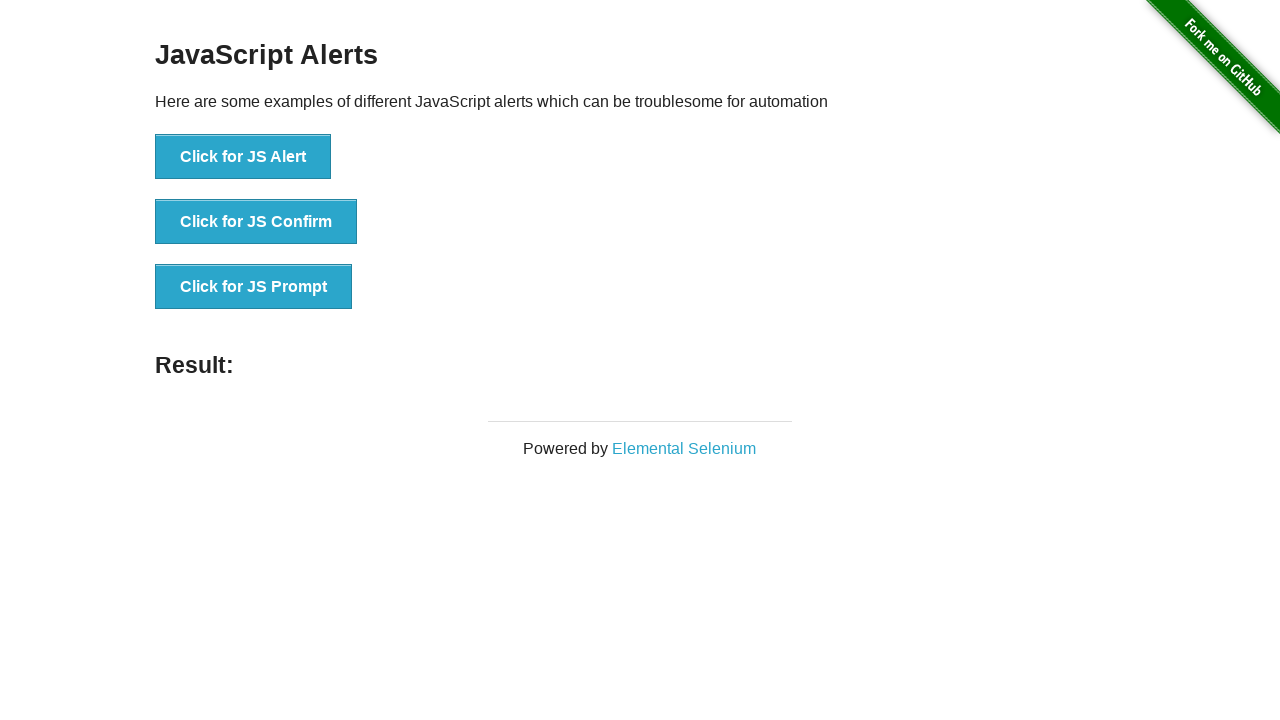

Clicked the JS Prompt button at (254, 287) on button:has-text('Click for JS Prompt')
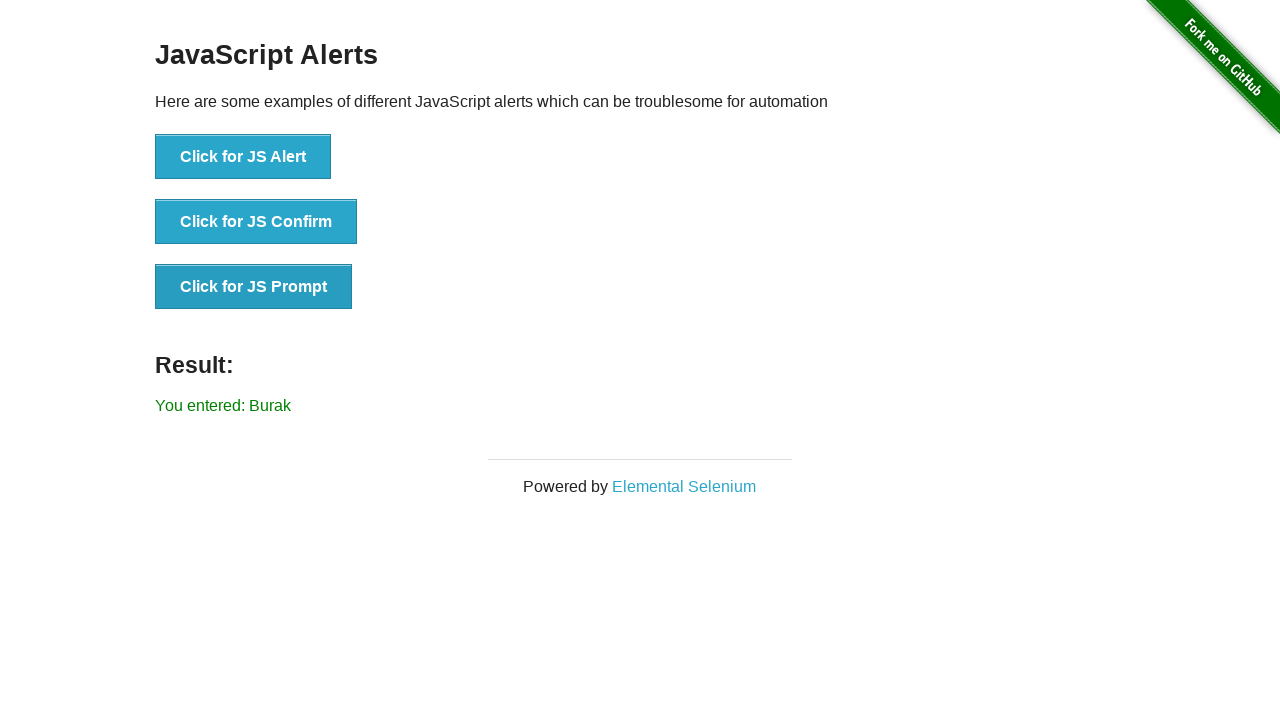

Verified that 'You entered: Burak' appeared in the result
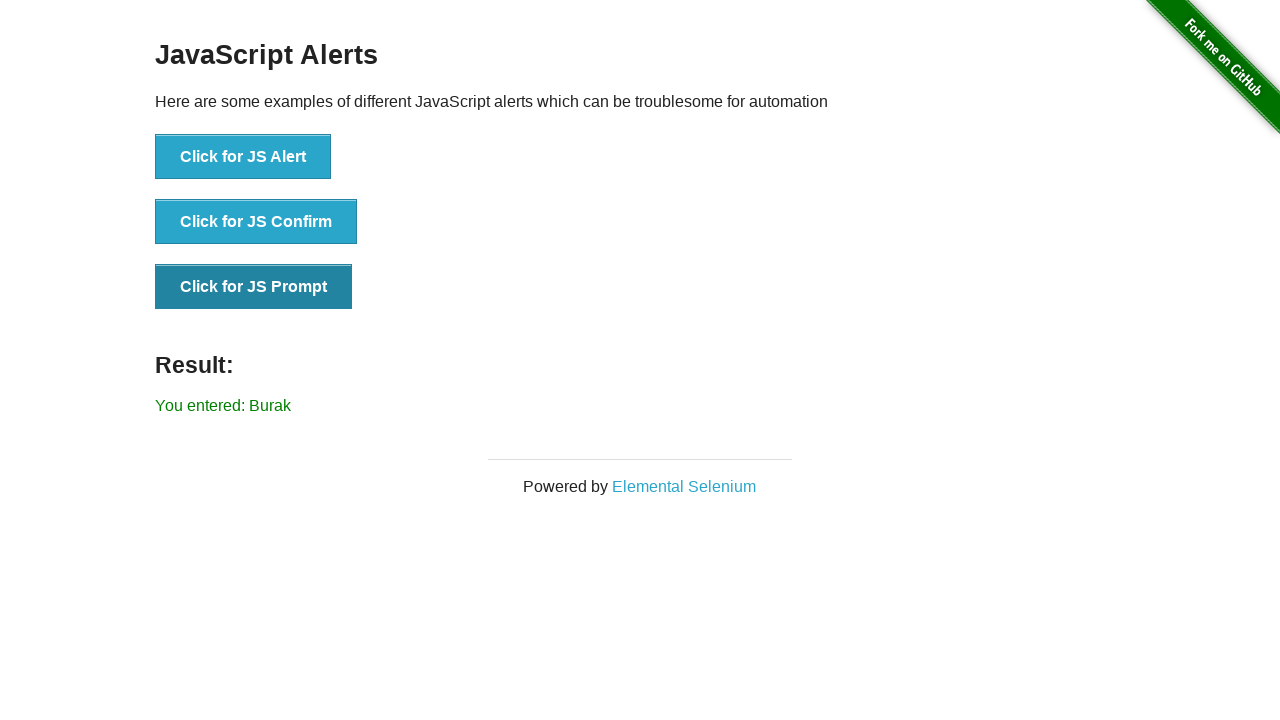

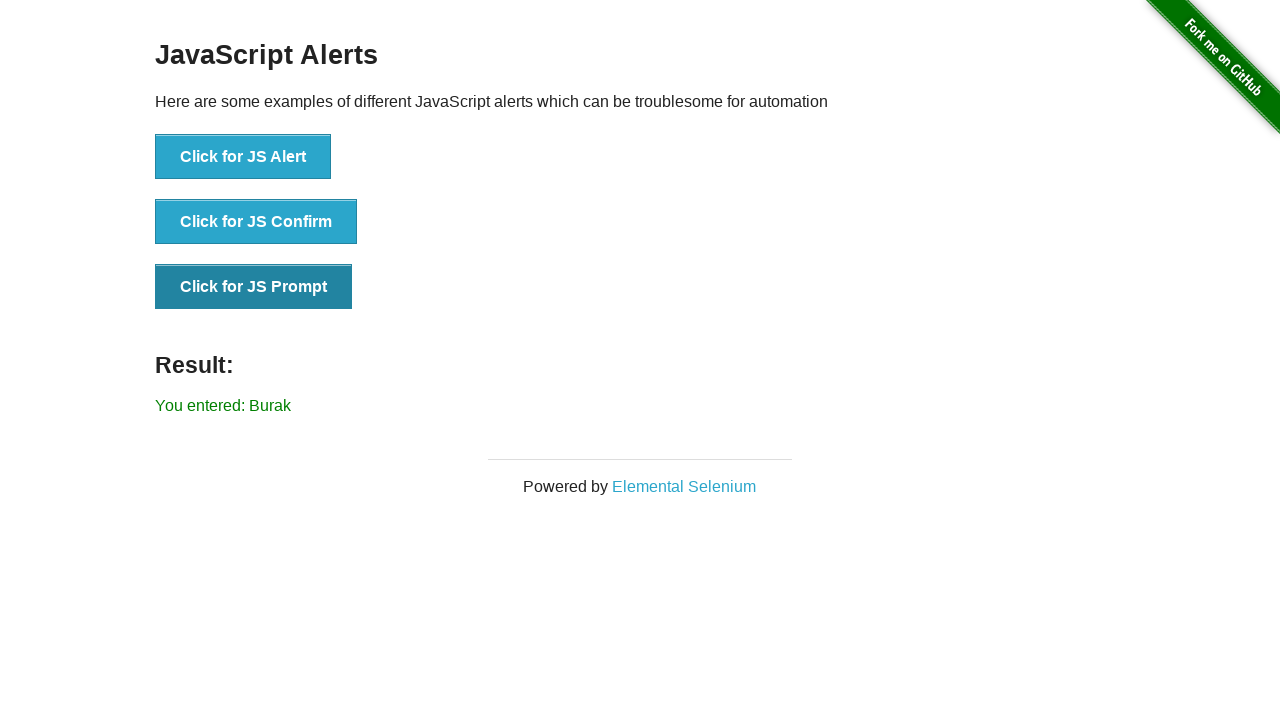